Opens the DemoQA homepage and maximizes the browser window to verify the page loads successfully.

Starting URL: https://demoqa.com/

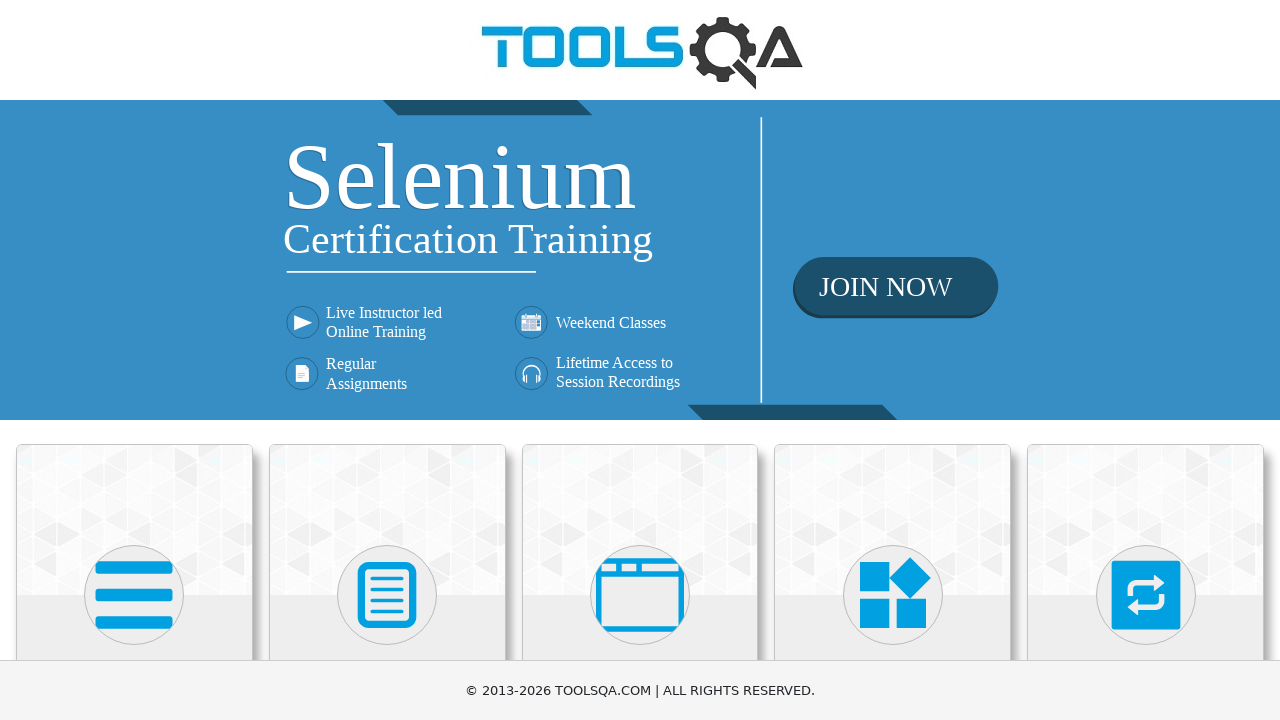

Set viewport size to 1920x1080 to maximize browser window
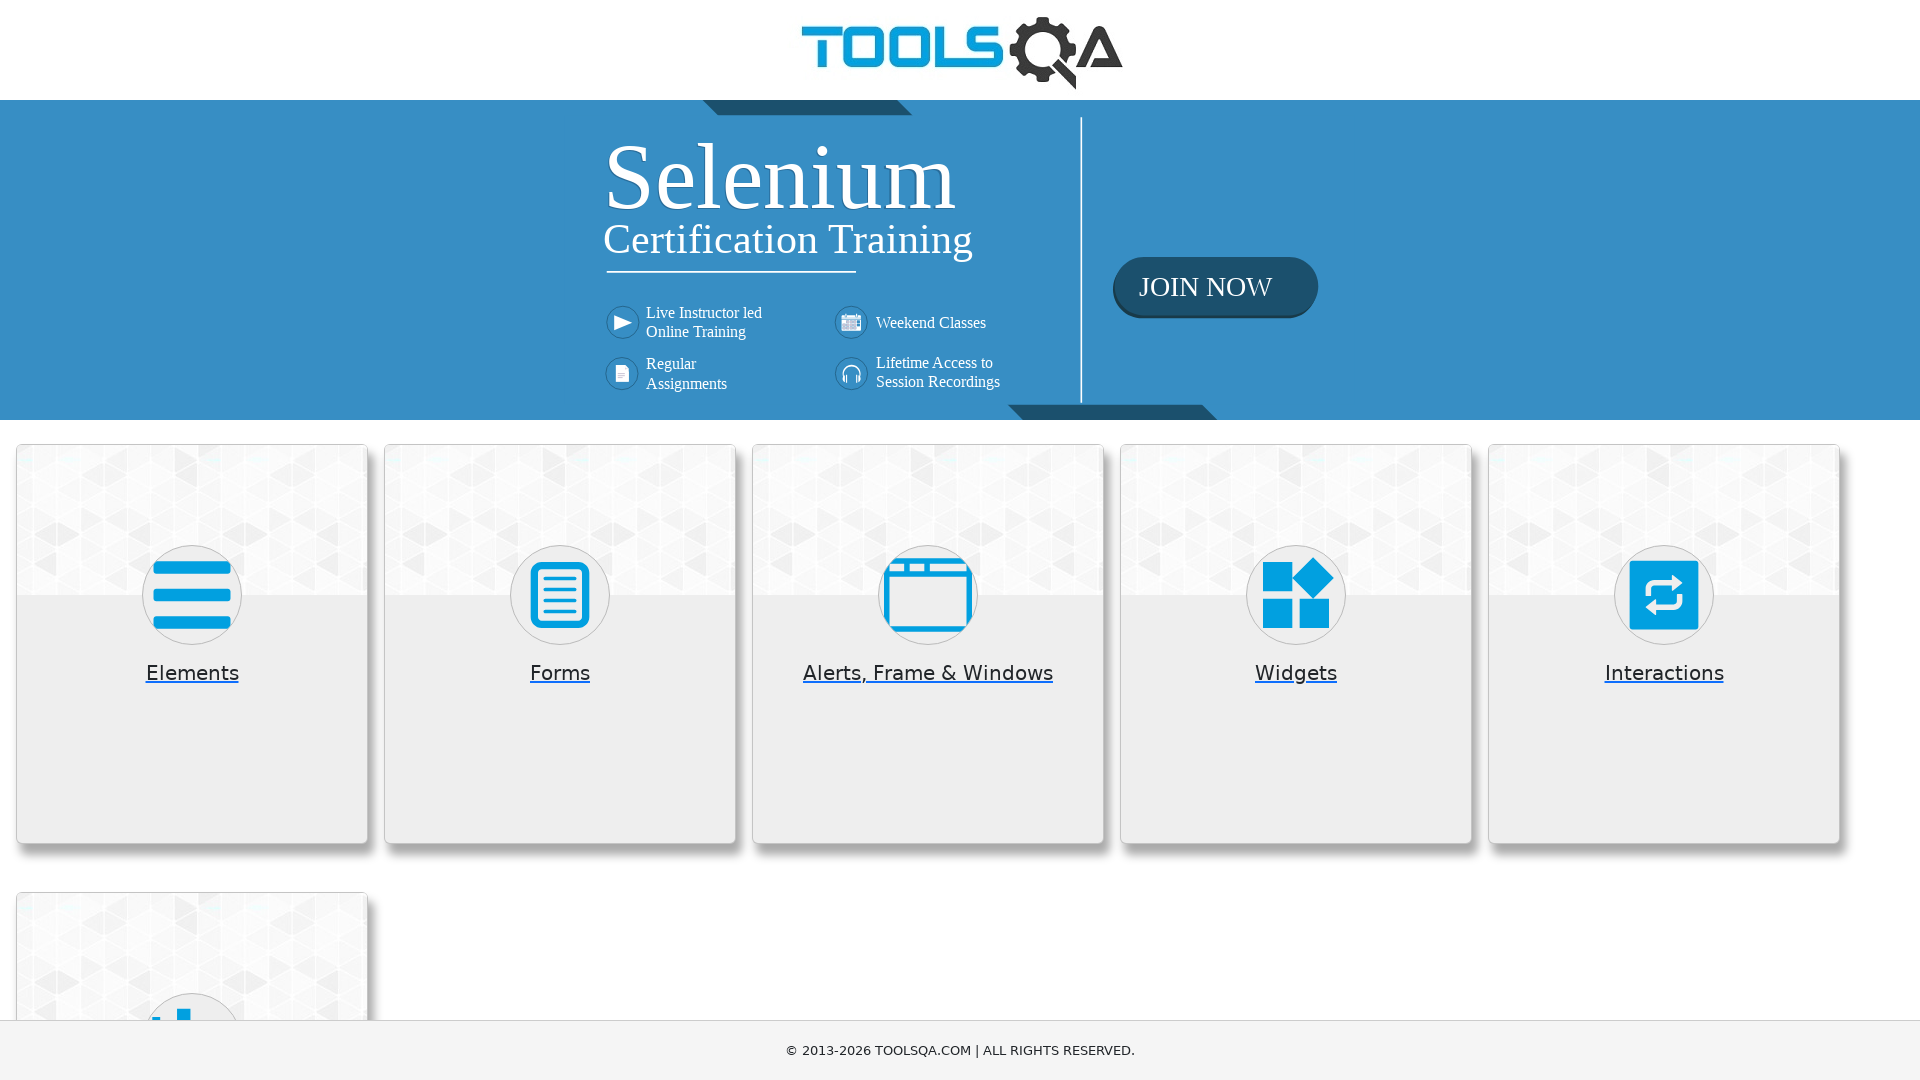

DemoQA homepage loaded successfully (domcontentloaded state reached)
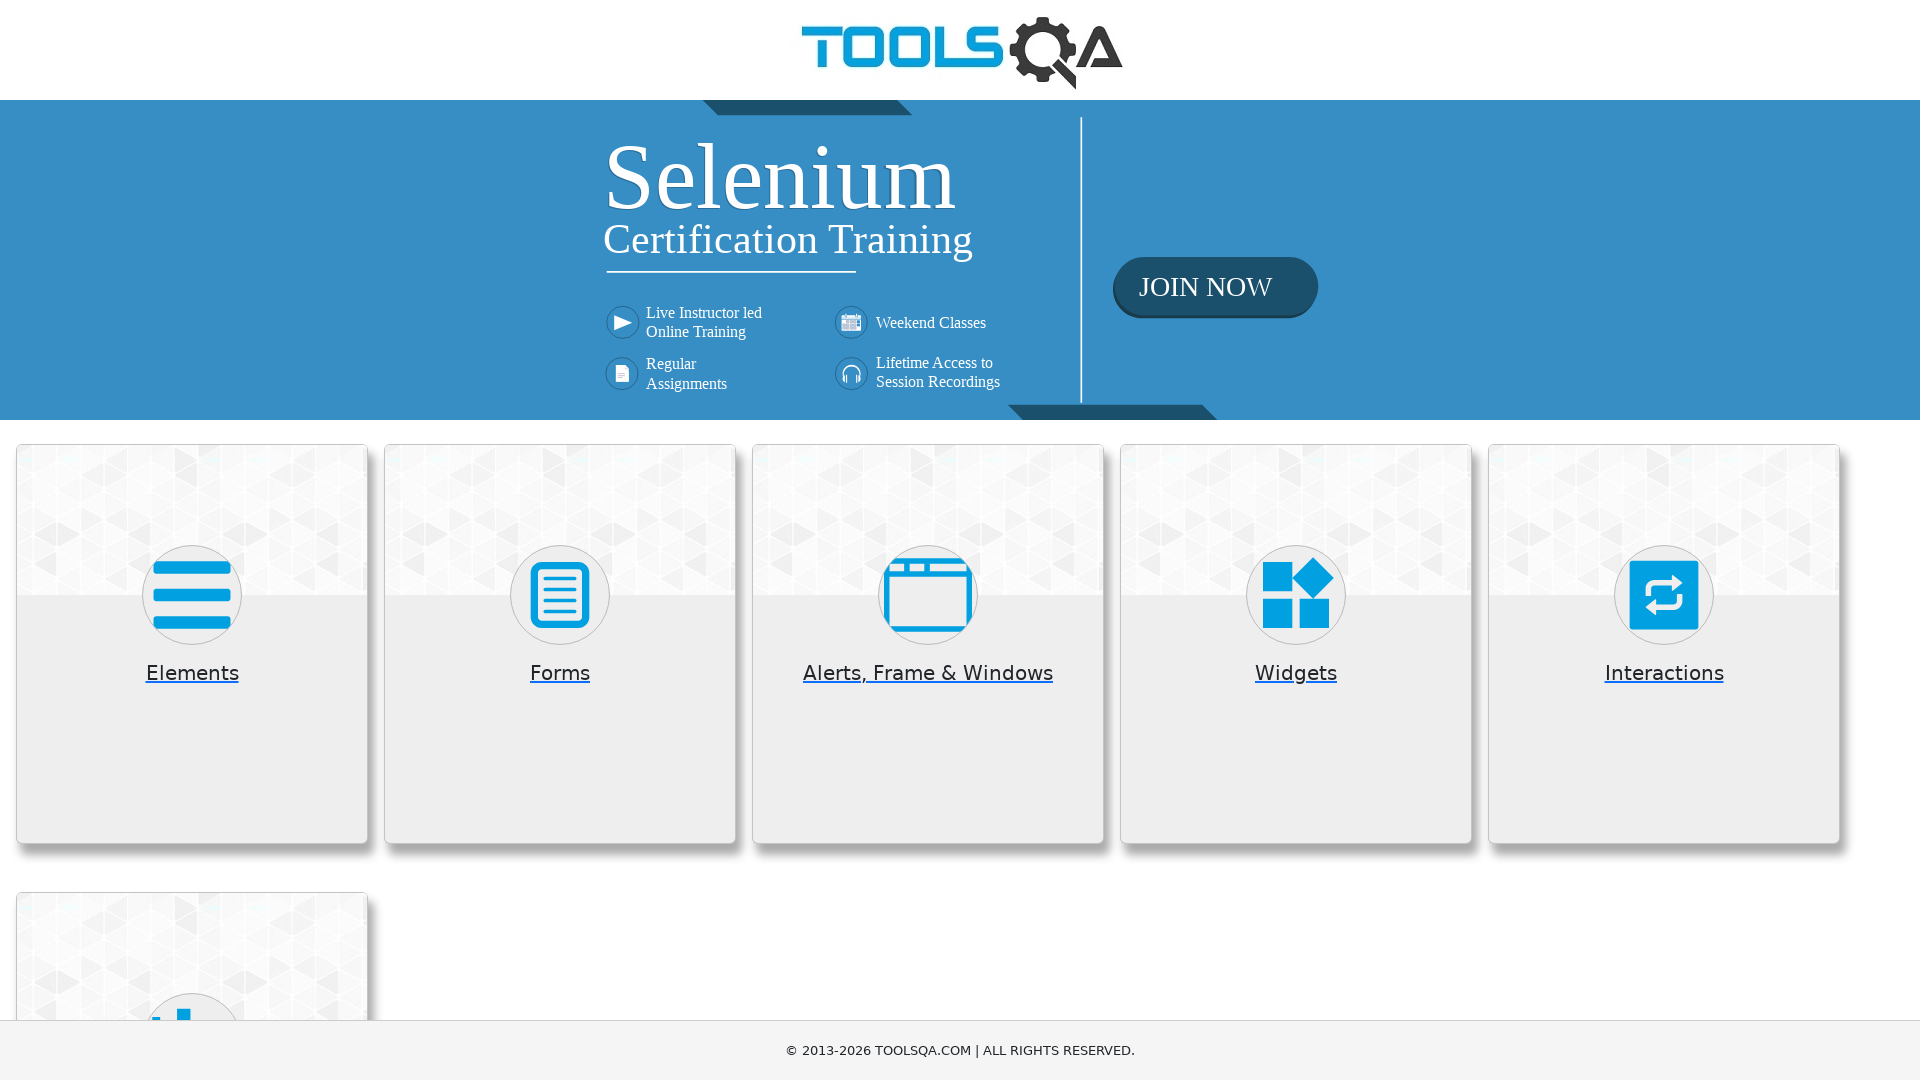

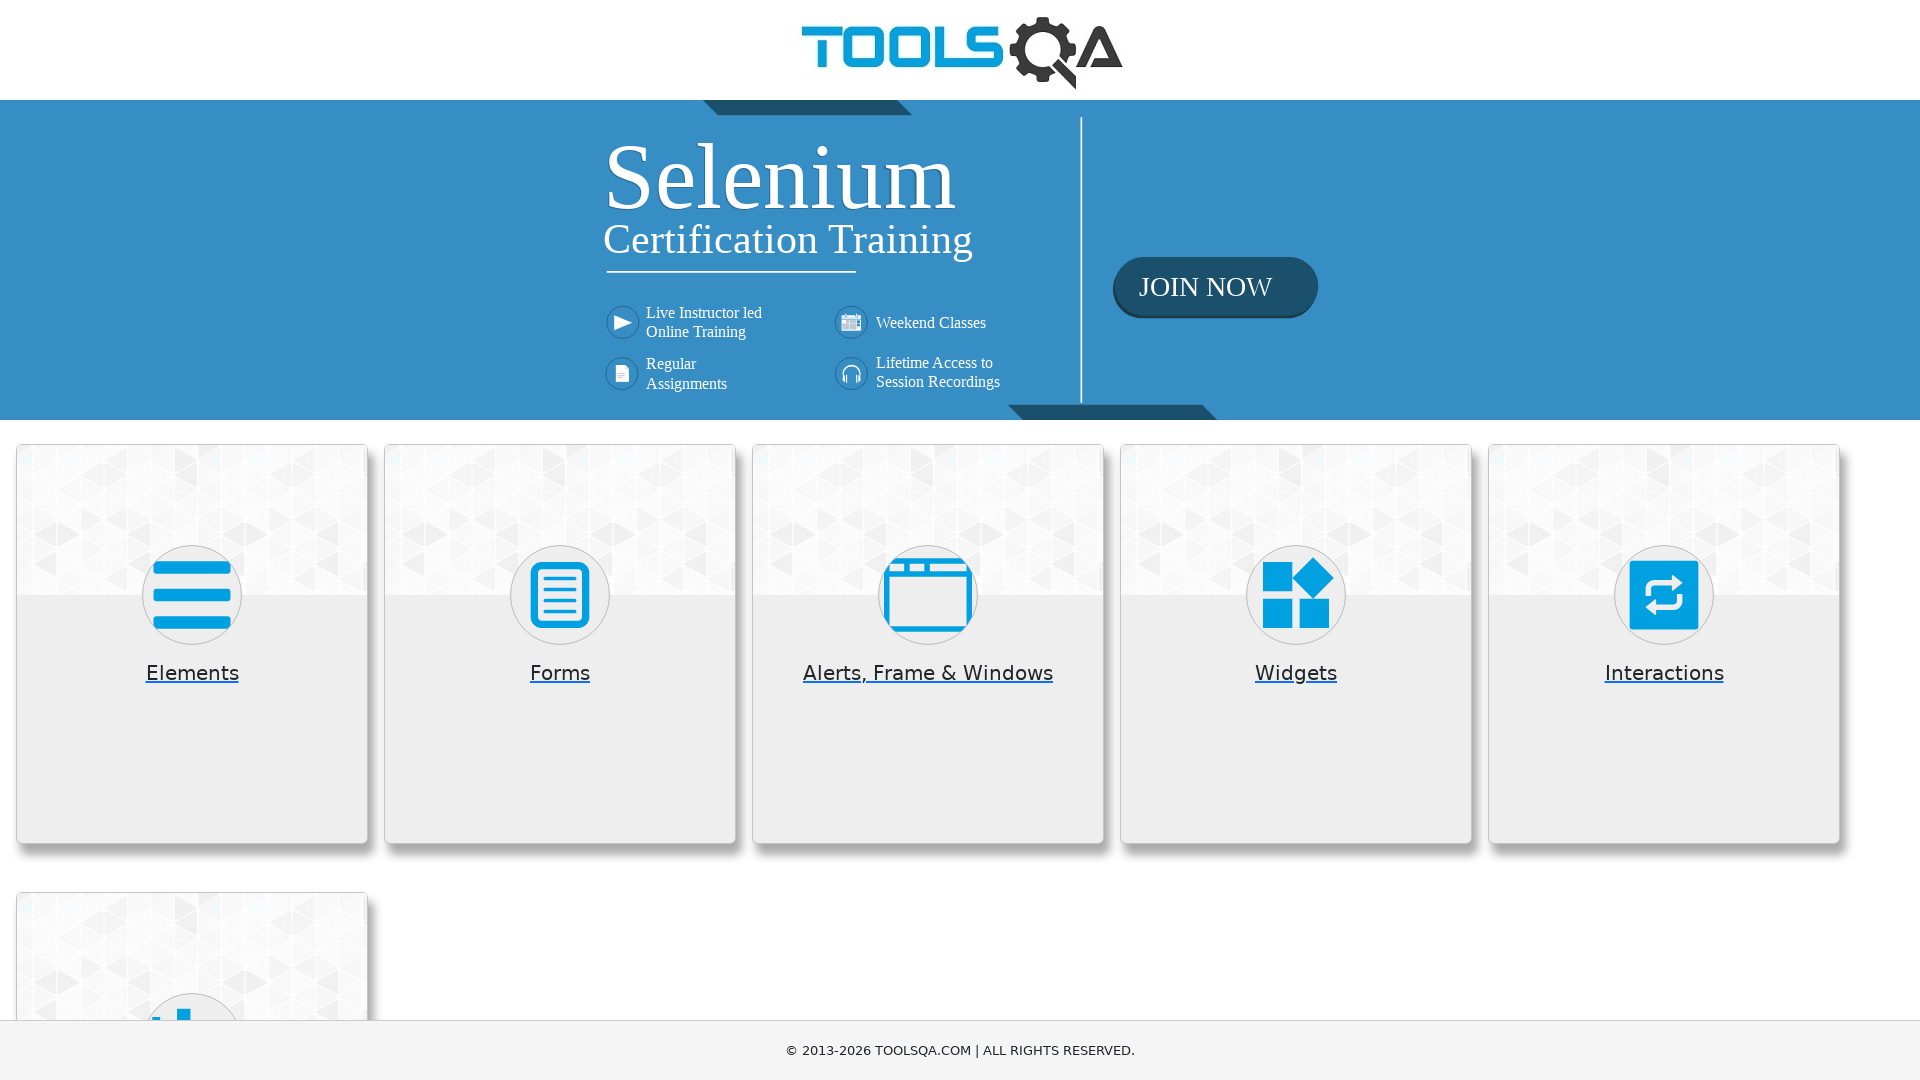